Tests the registration form by filling in the first name field

Starting URL: http://demo.automationtesting.in/Register.html

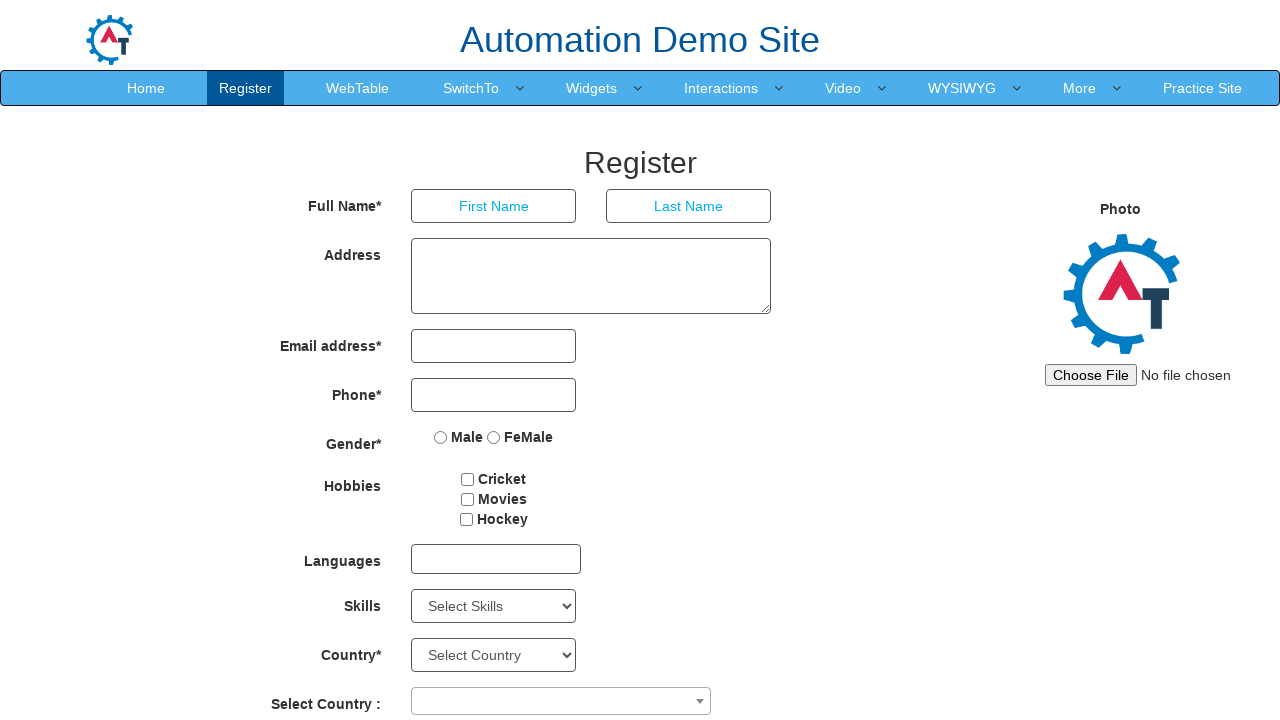

Navigated to registration form page
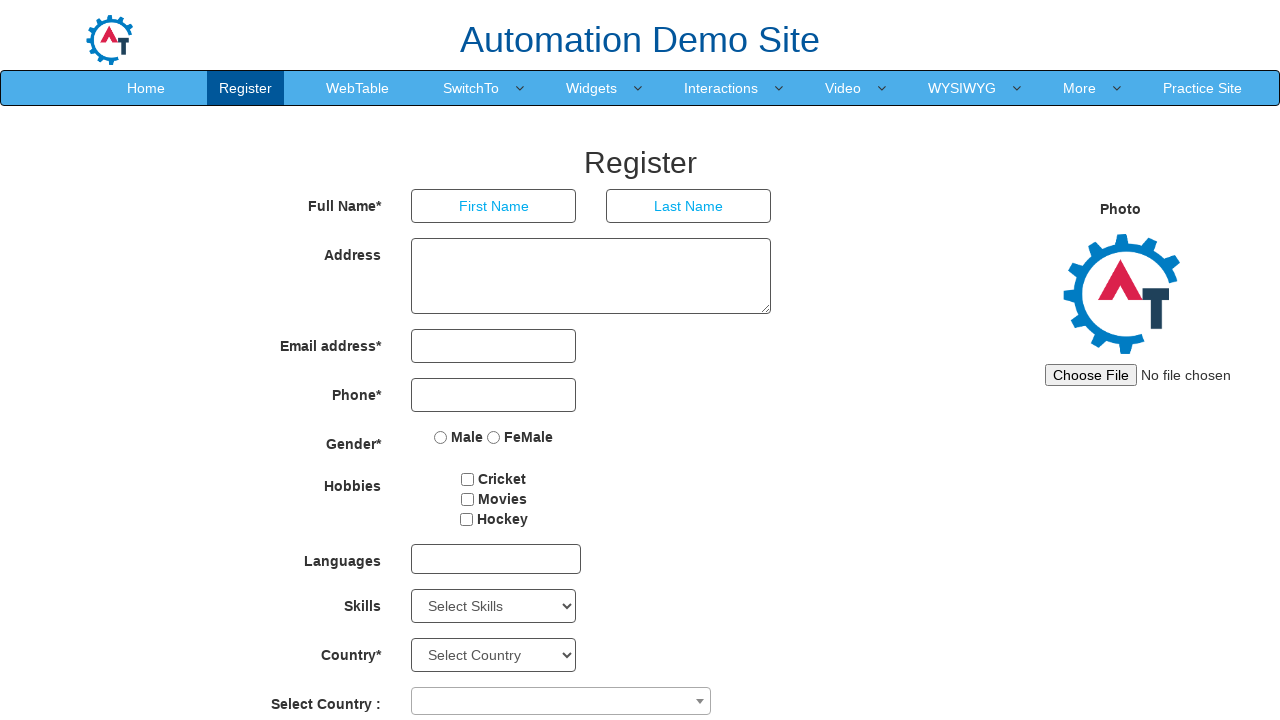

Filled first name field with 'chandrakant' on input[placeholder='First Name']
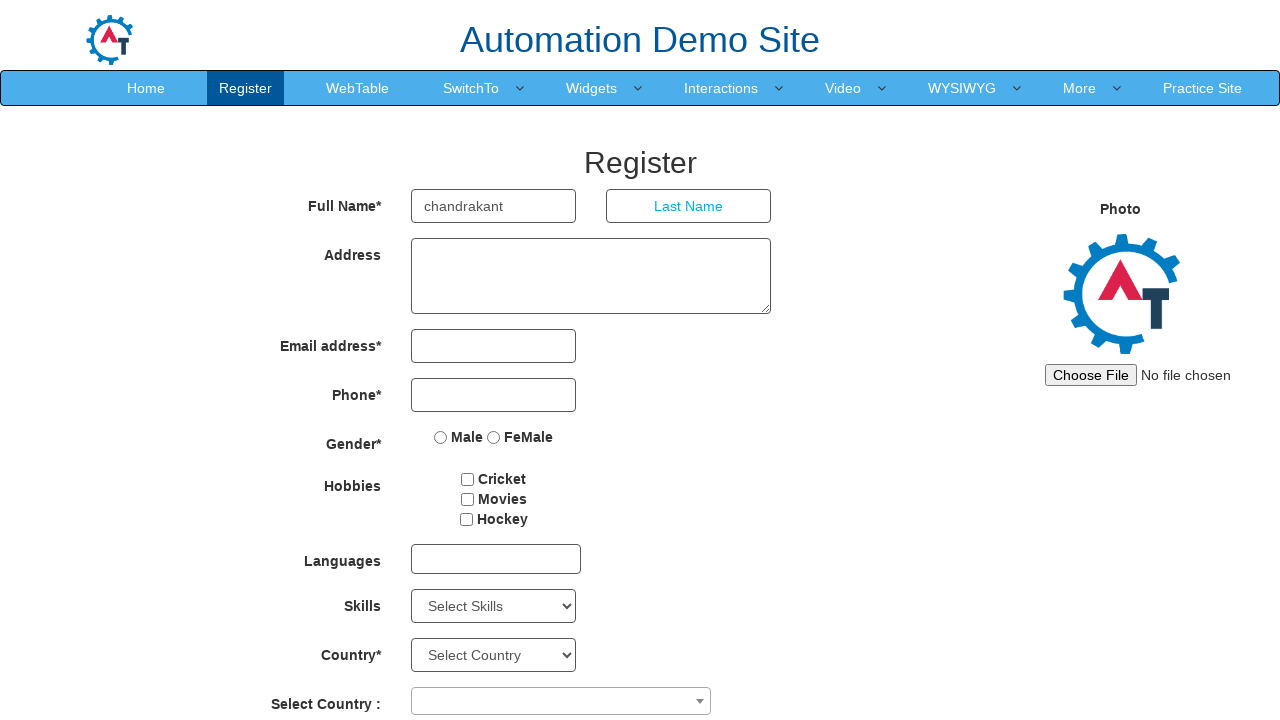

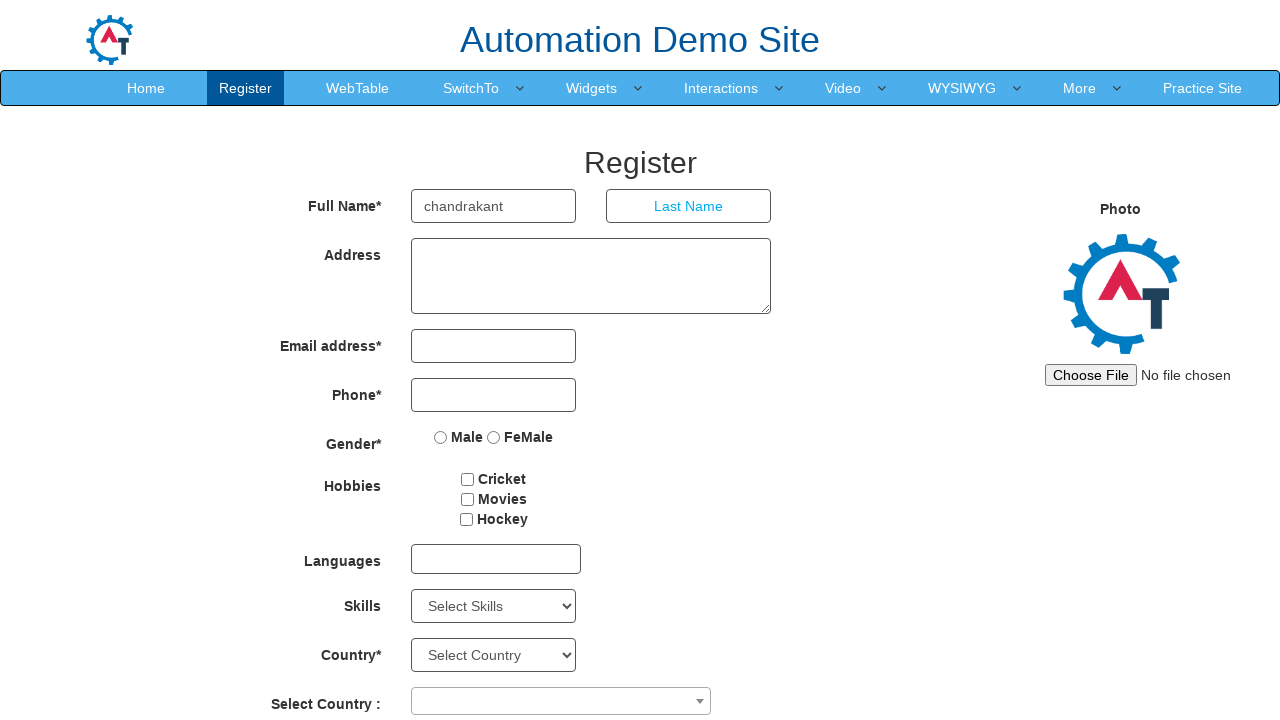